Tests web tables functionality by clicking Add button and testing empty form submission validation

Starting URL: https://demoqa.com/elements

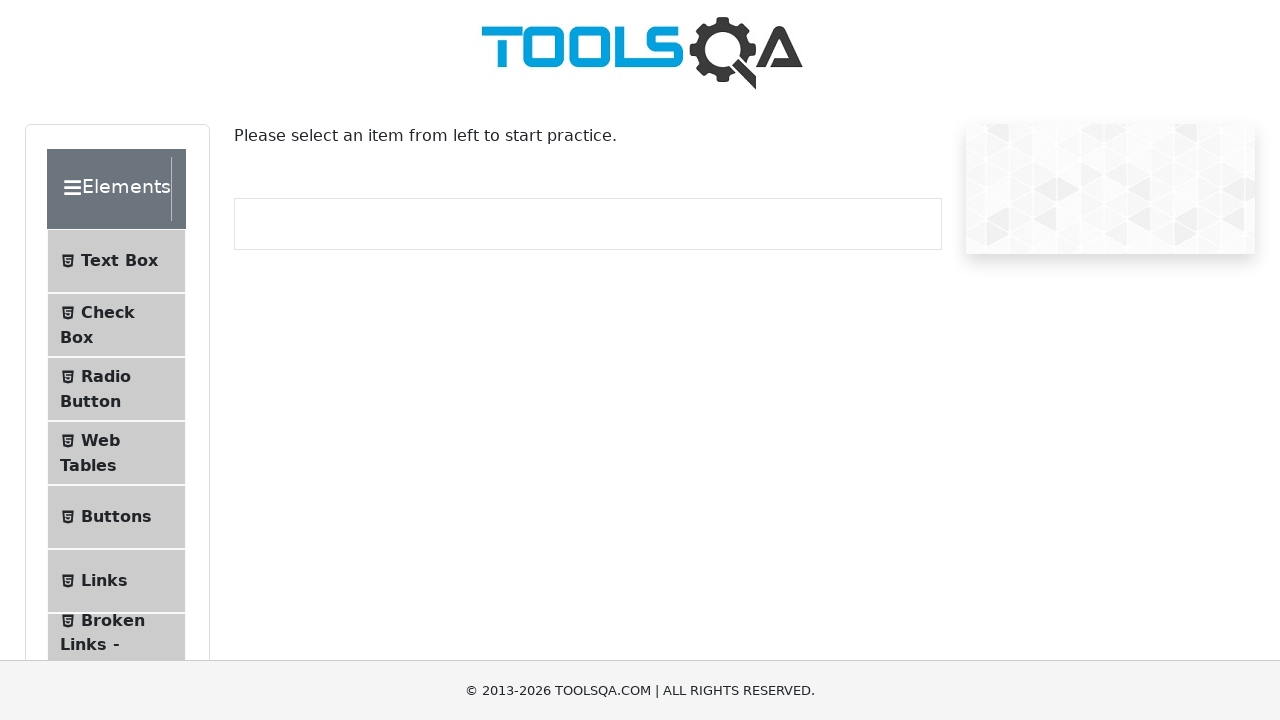

Scrolled to Web Tables menu item
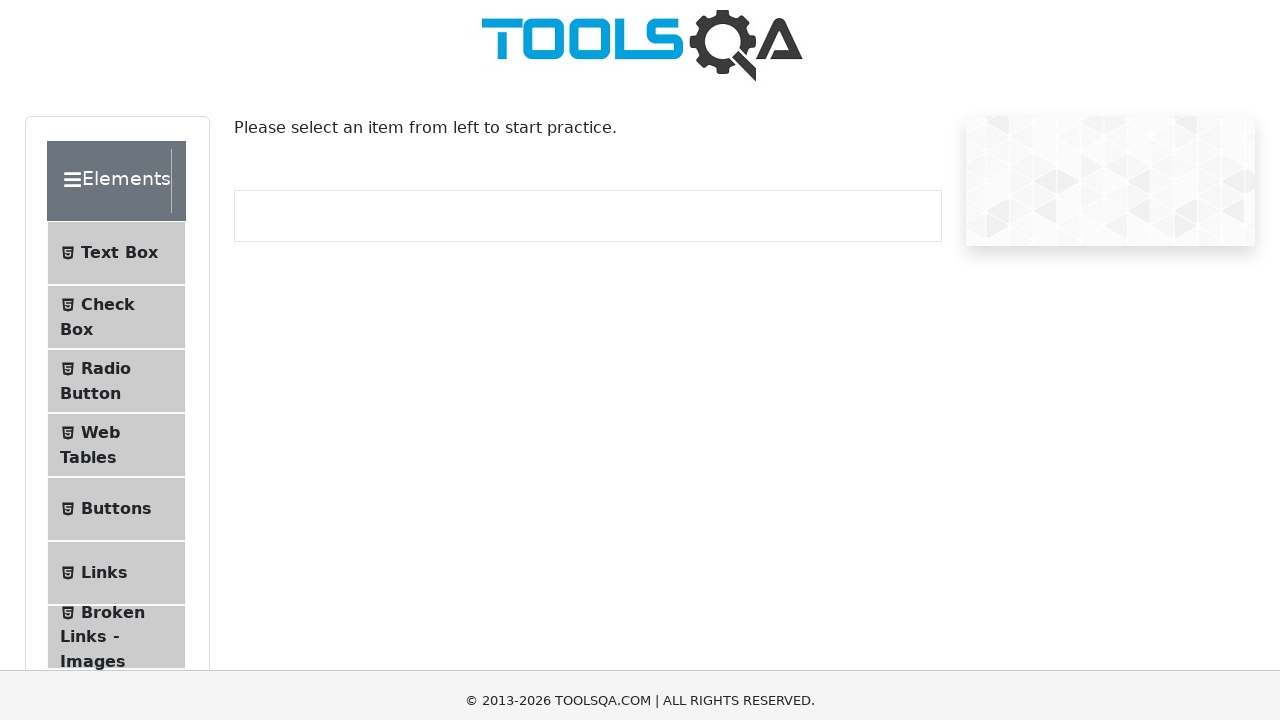

Clicked Web Tables menu item at (116, 32) on #item-3
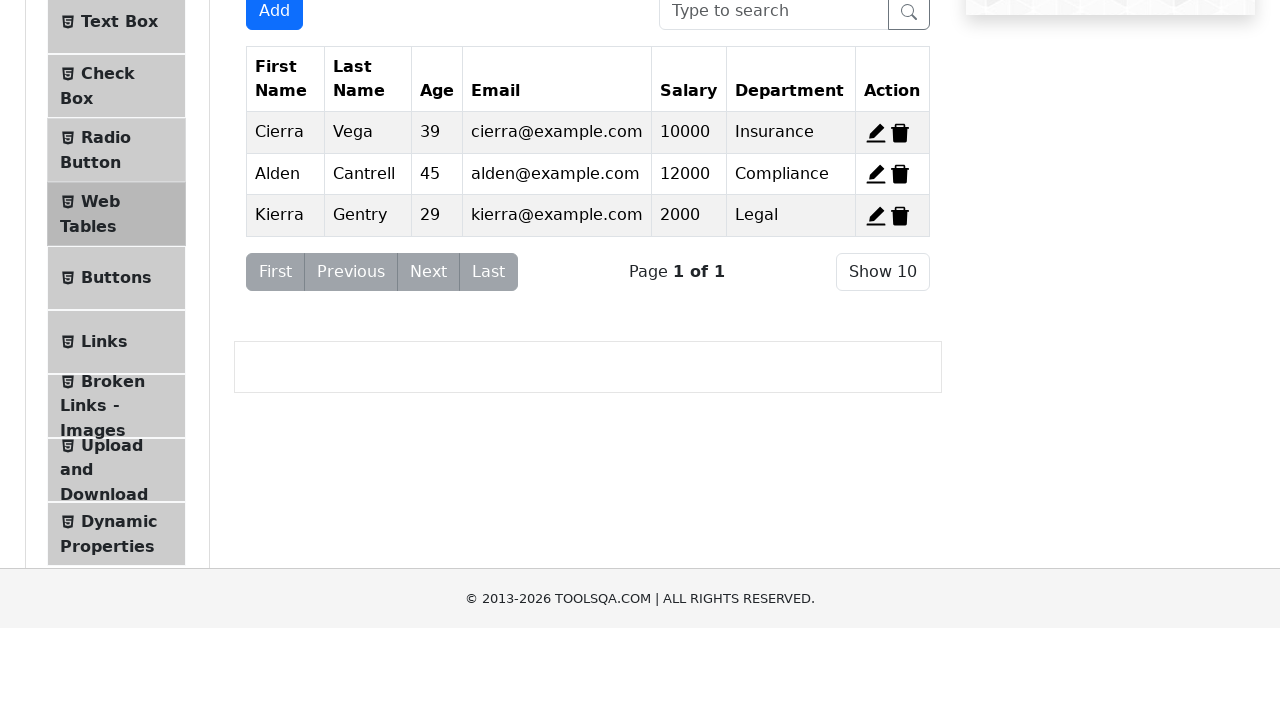

Clicked Add button to open new record form at (274, 157) on xpath=//*[@id='addNewRecordButton']
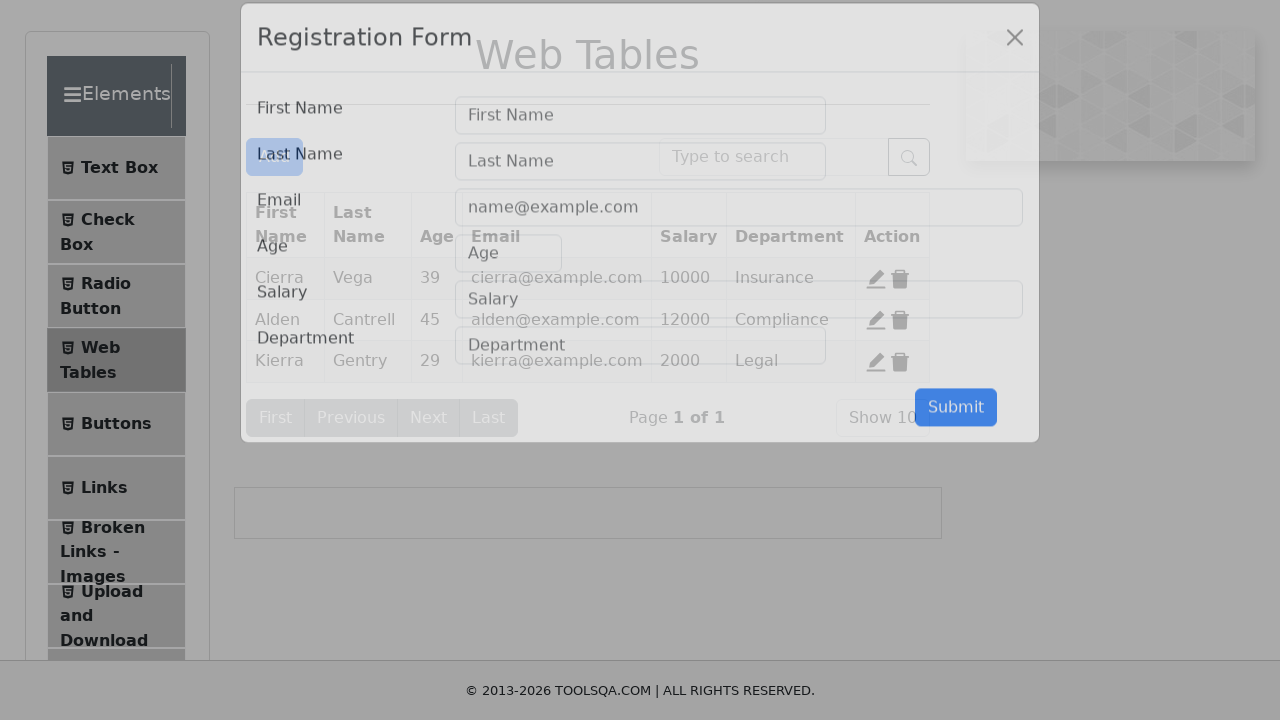

Clicked Submit button with empty form at (956, 433) on #submit
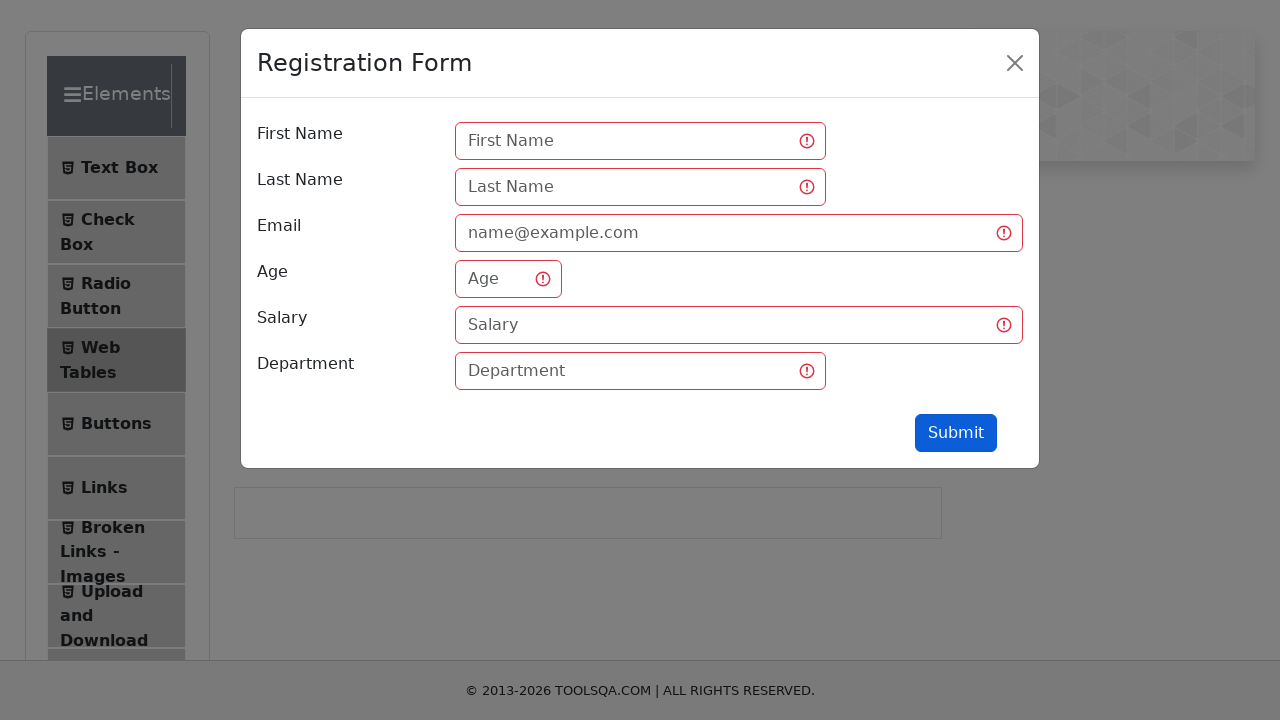

Verified firstName field shows invalid state
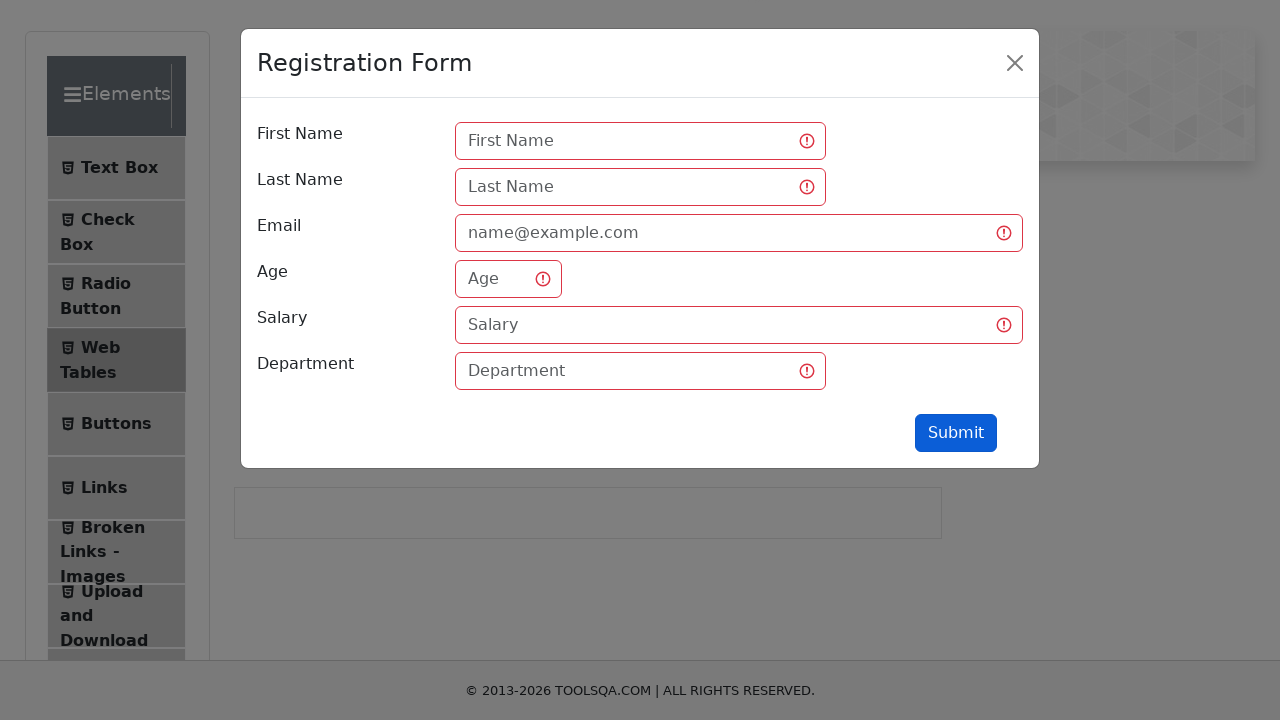

Verified lastName field shows invalid state
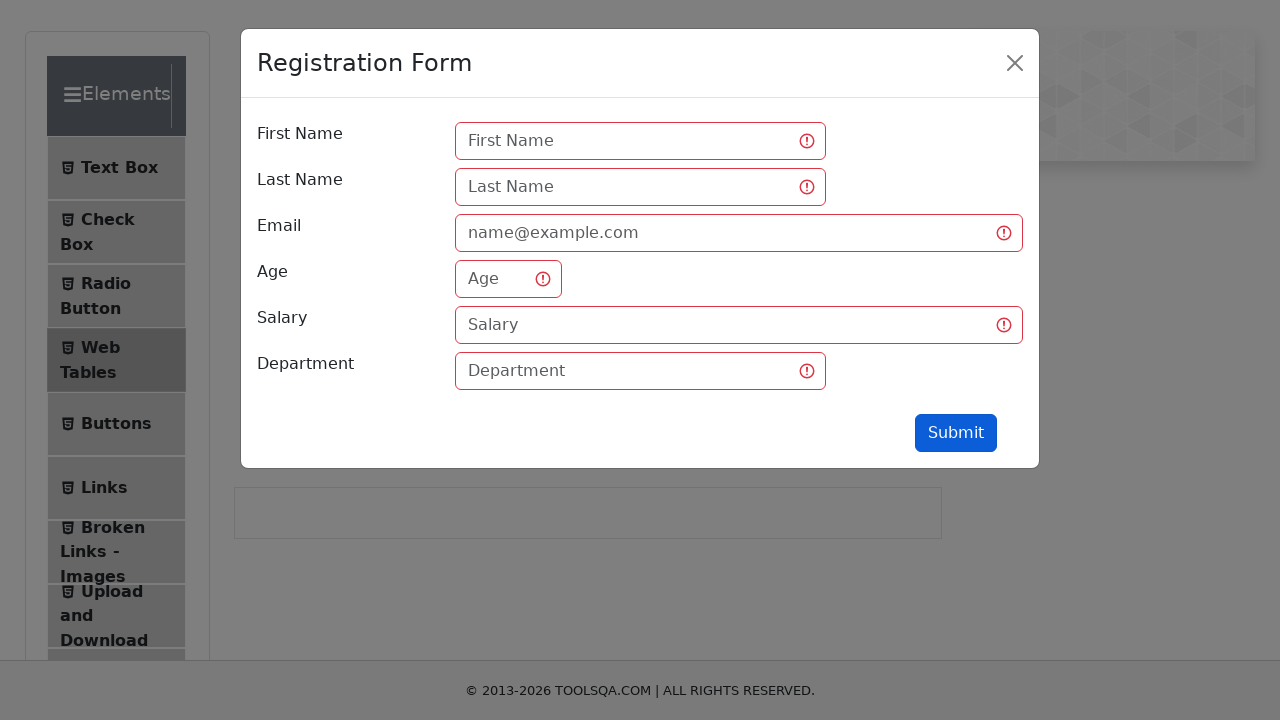

Verified userEmail field shows invalid state
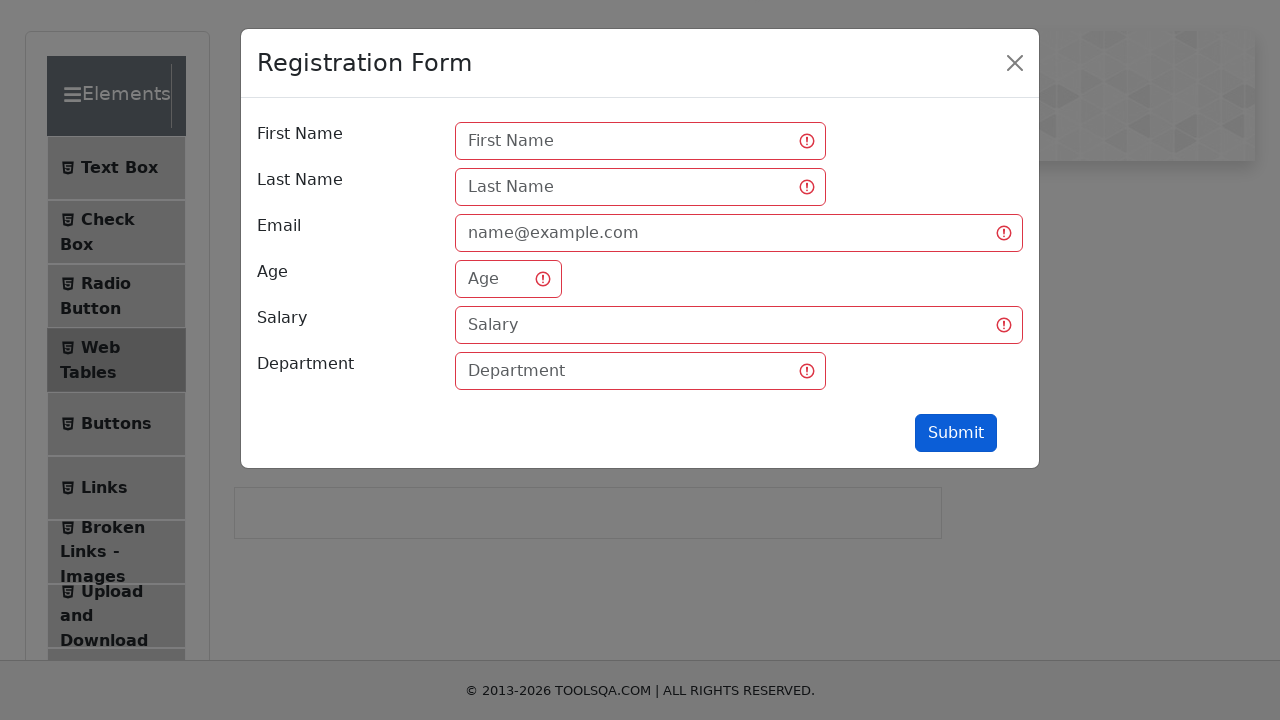

Verified age field shows invalid state
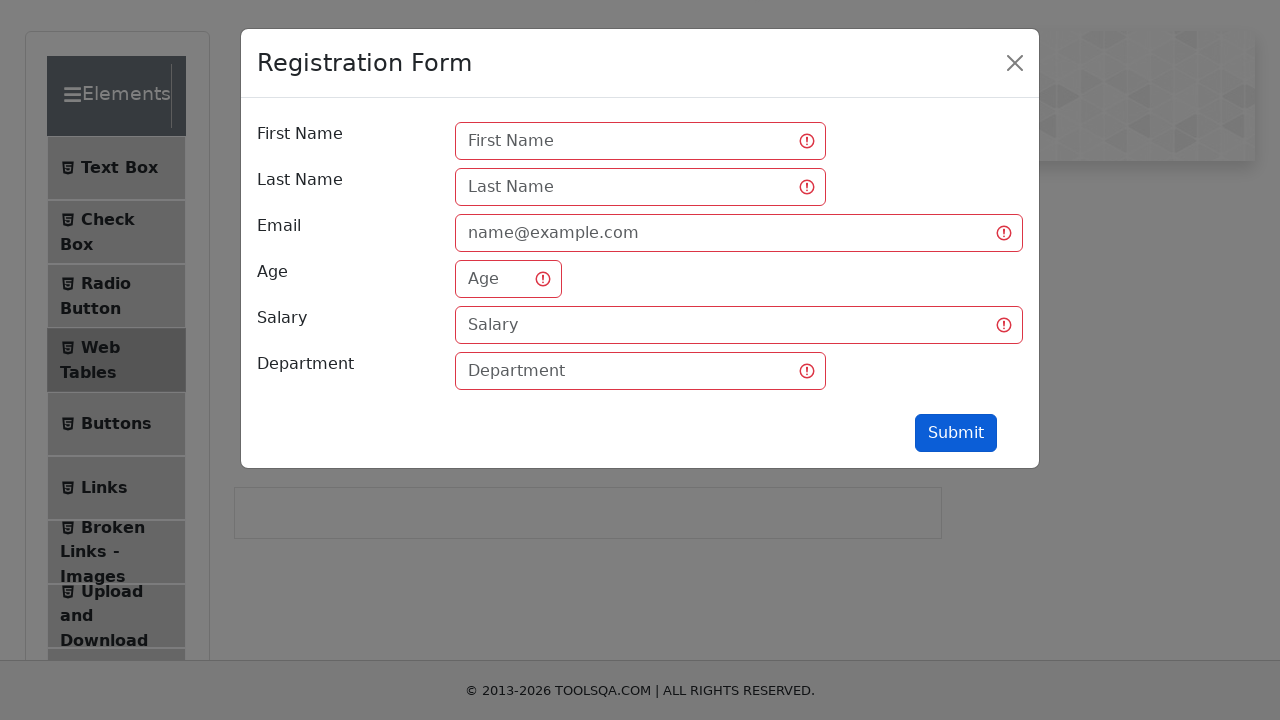

Verified salary field shows invalid state
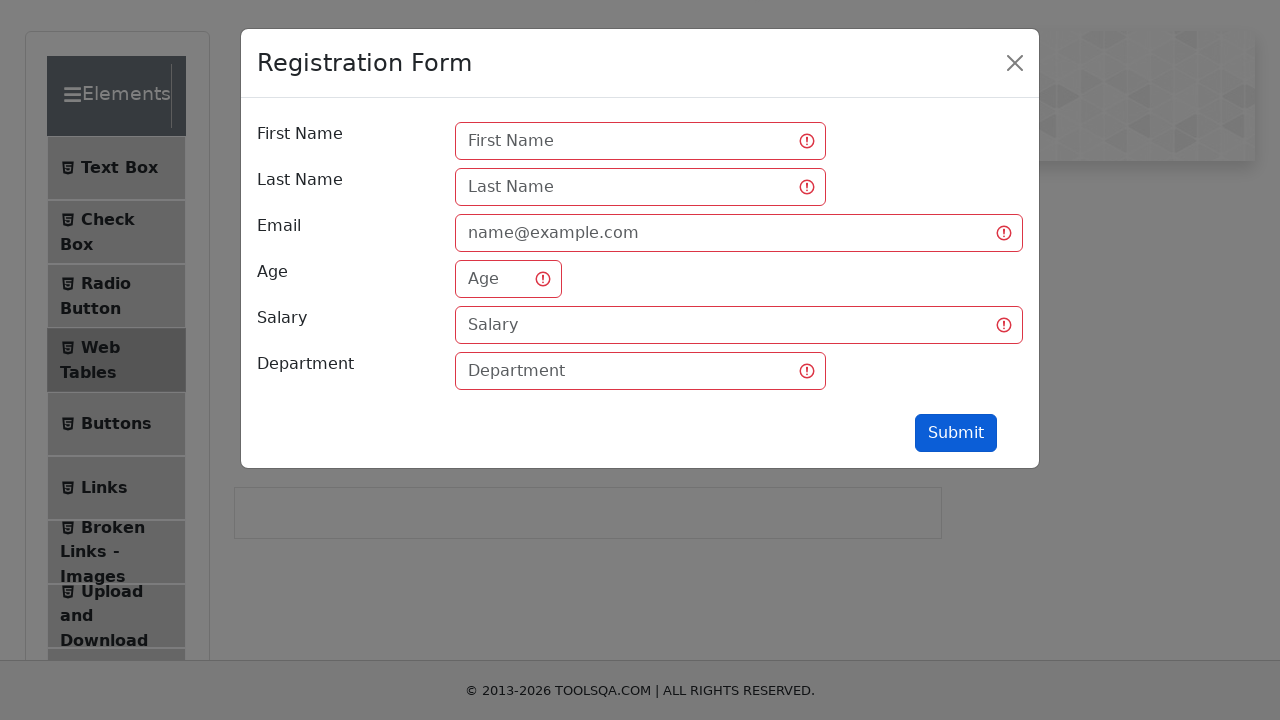

Verified department field shows invalid state
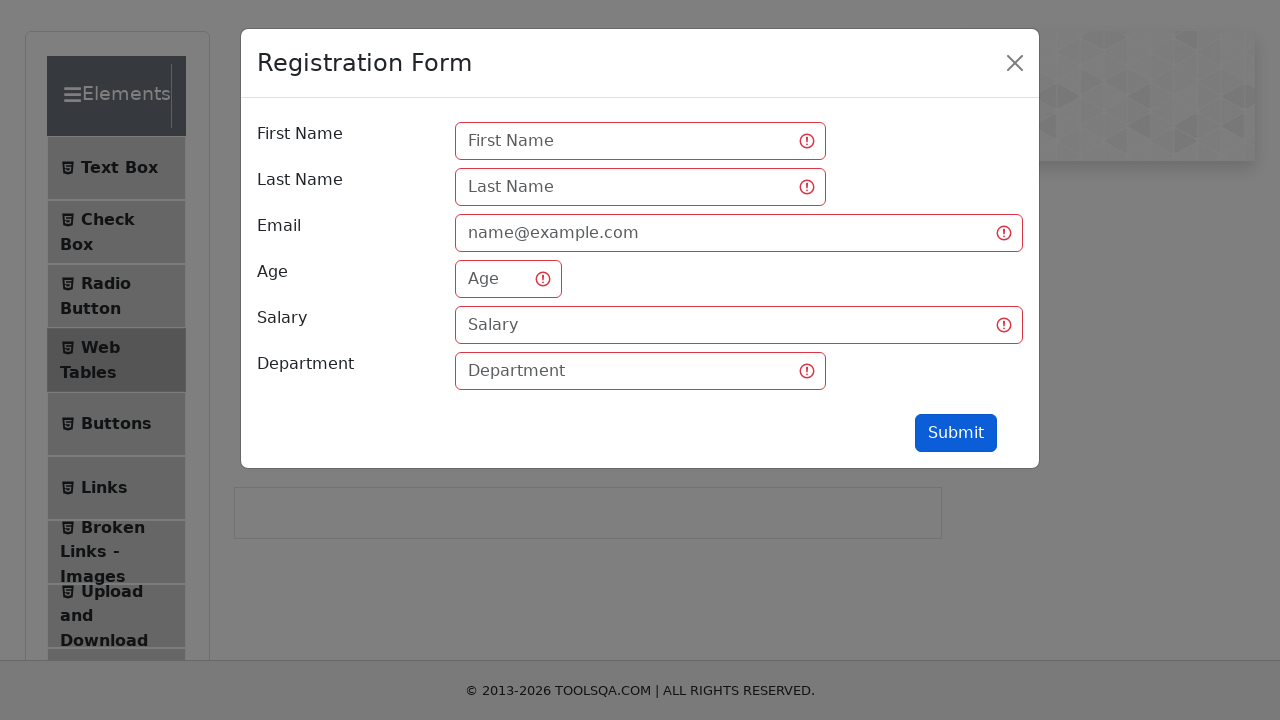

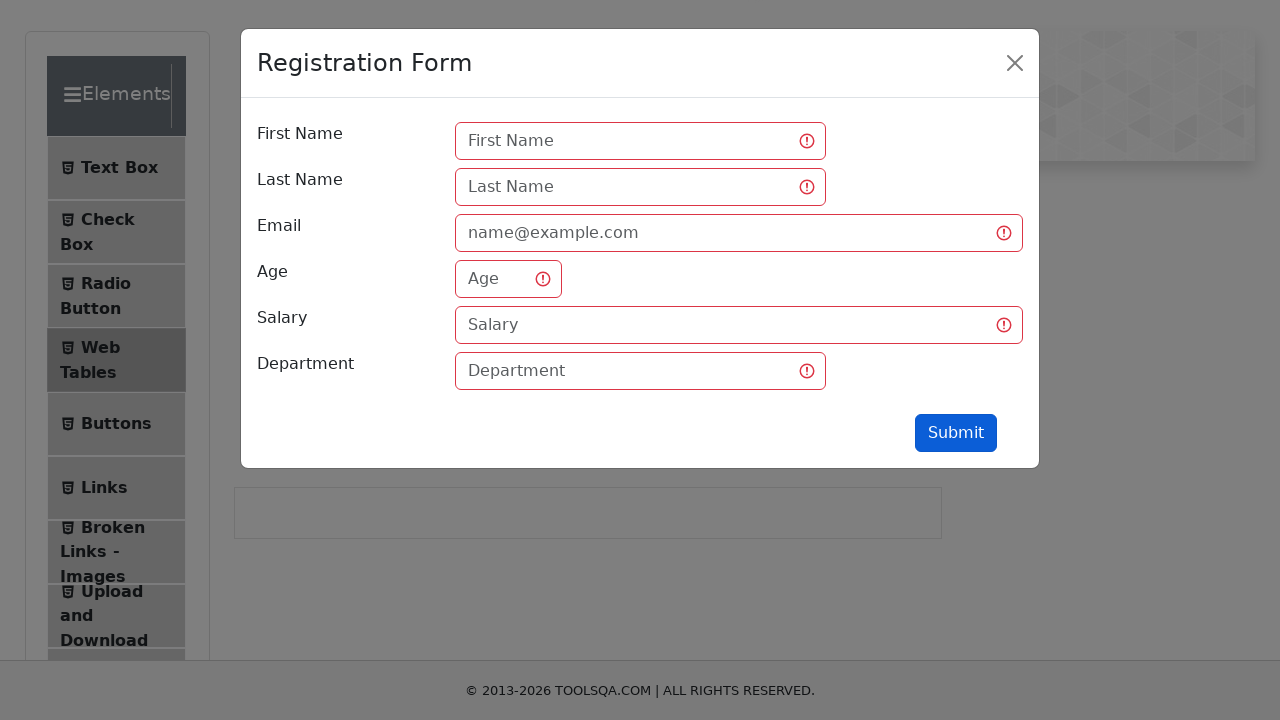